Navigates to the OrangeHRM login page and verifies the page loads successfully by waiting for the login form to appear

Starting URL: https://opensource-demo.orangehrmlive.com/web/index.php/auth/login

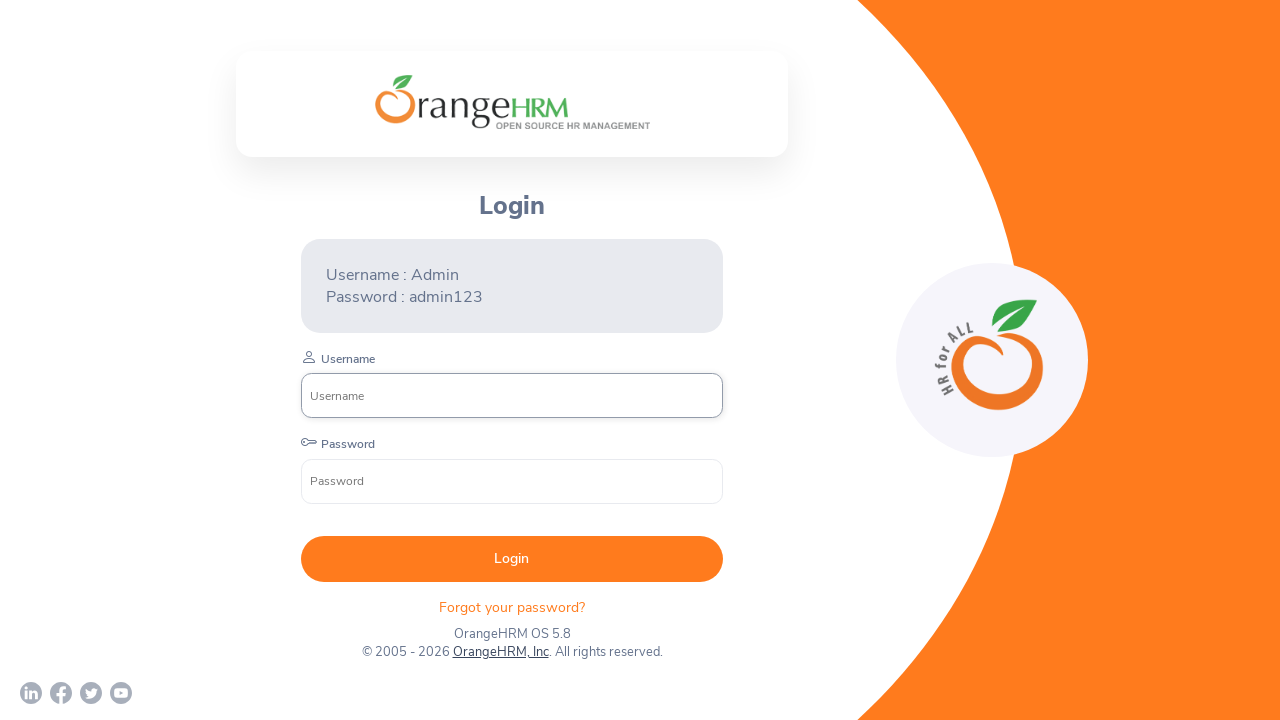

Navigated to OrangeHRM login page
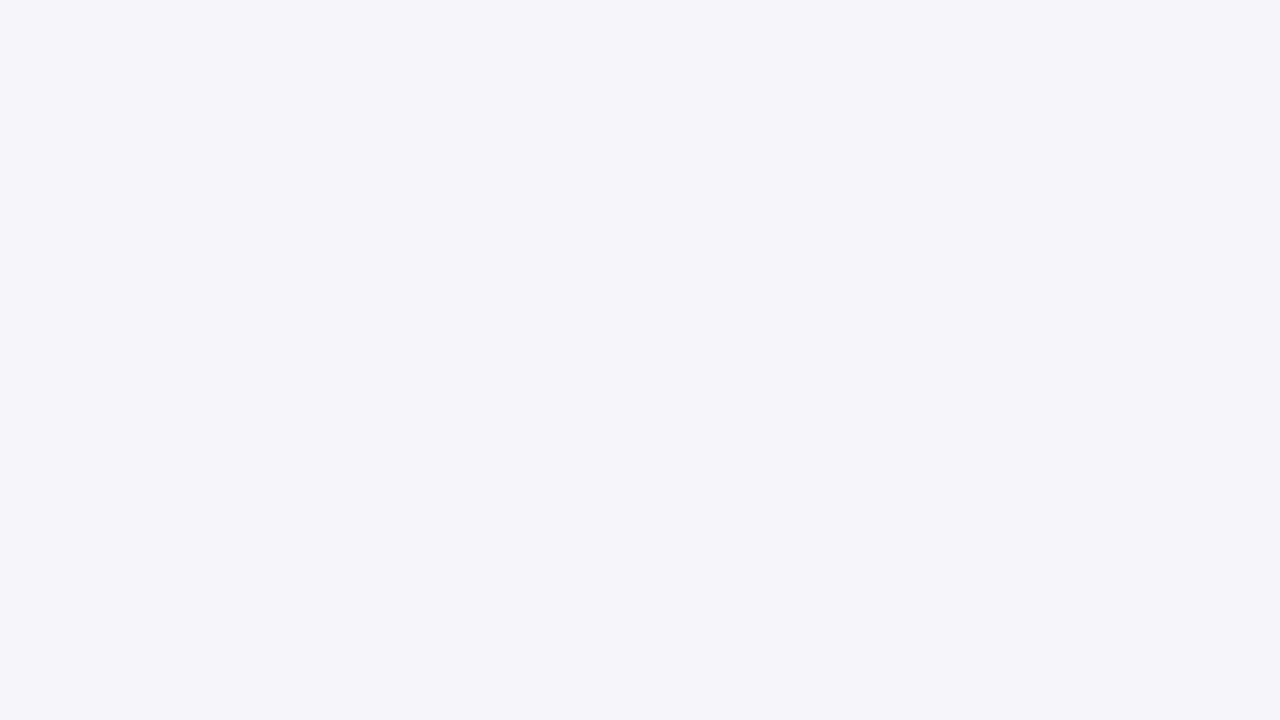

Login form appeared and is visible
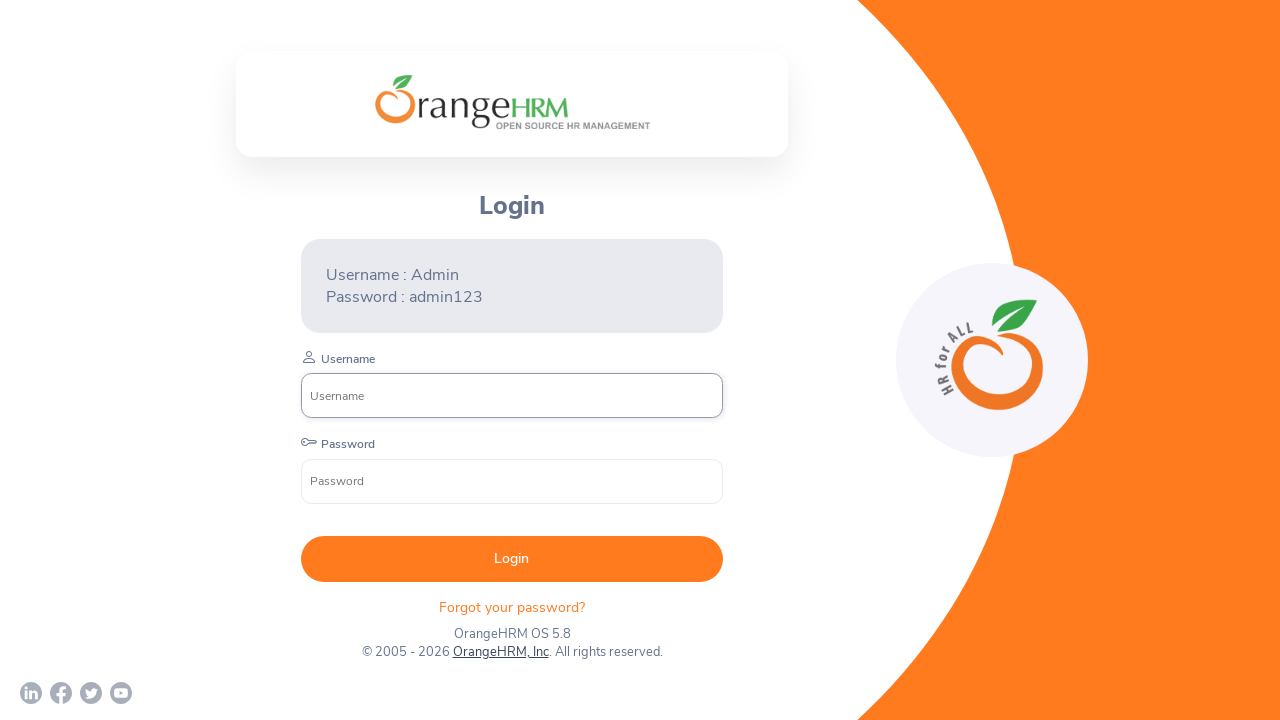

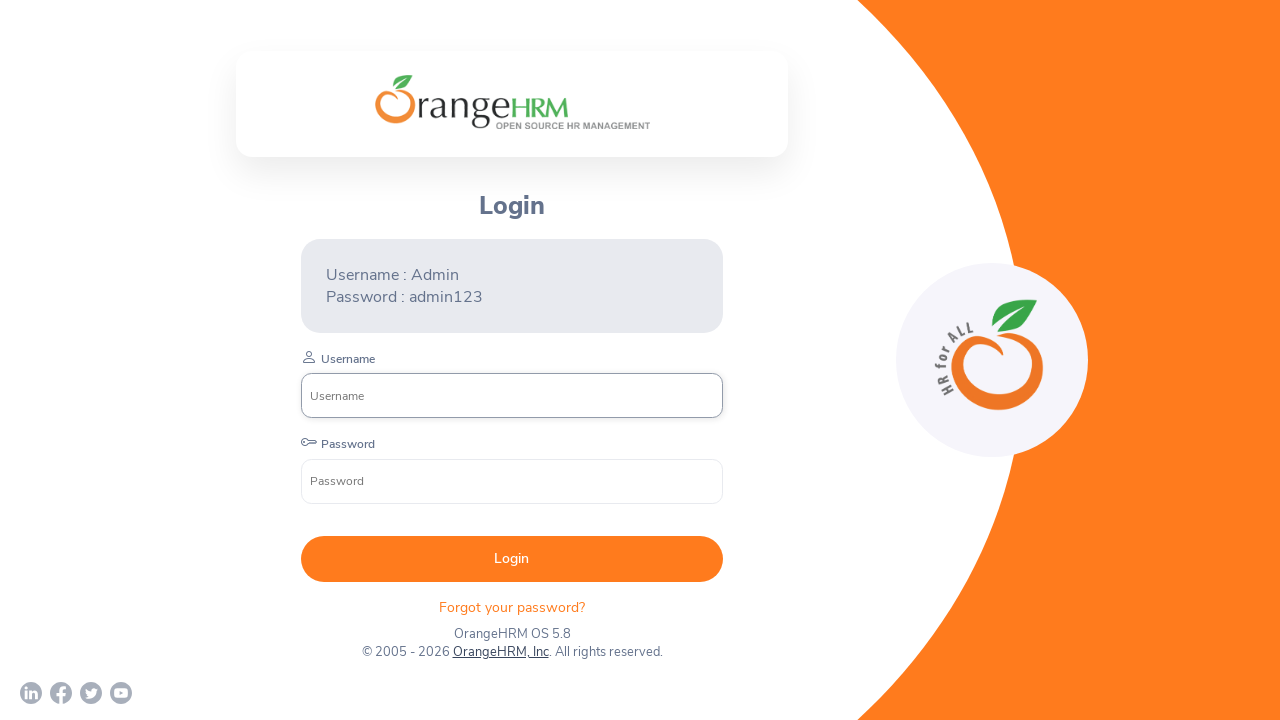